Searches for "Macbook Air" product using the search field and verifies the search results display

Starting URL: http://opencart.abstracta.us/

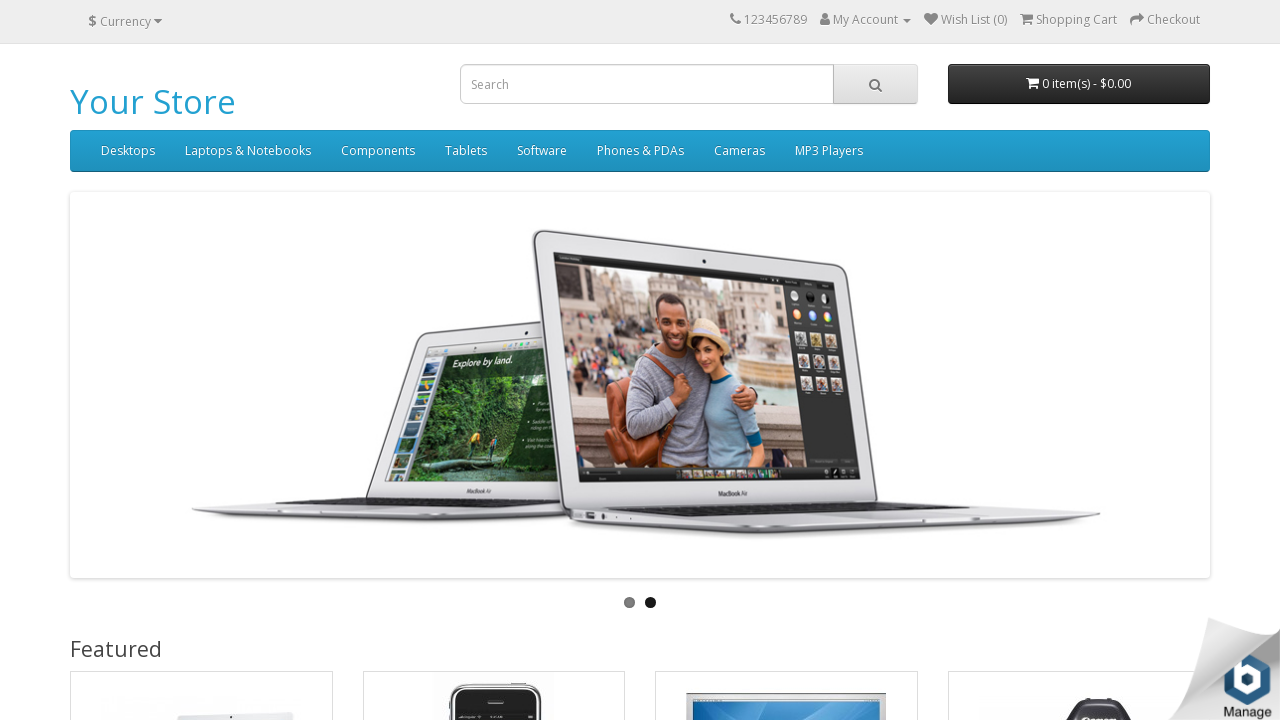

Filled search field with 'Macbook Air' on input#search input, #search input
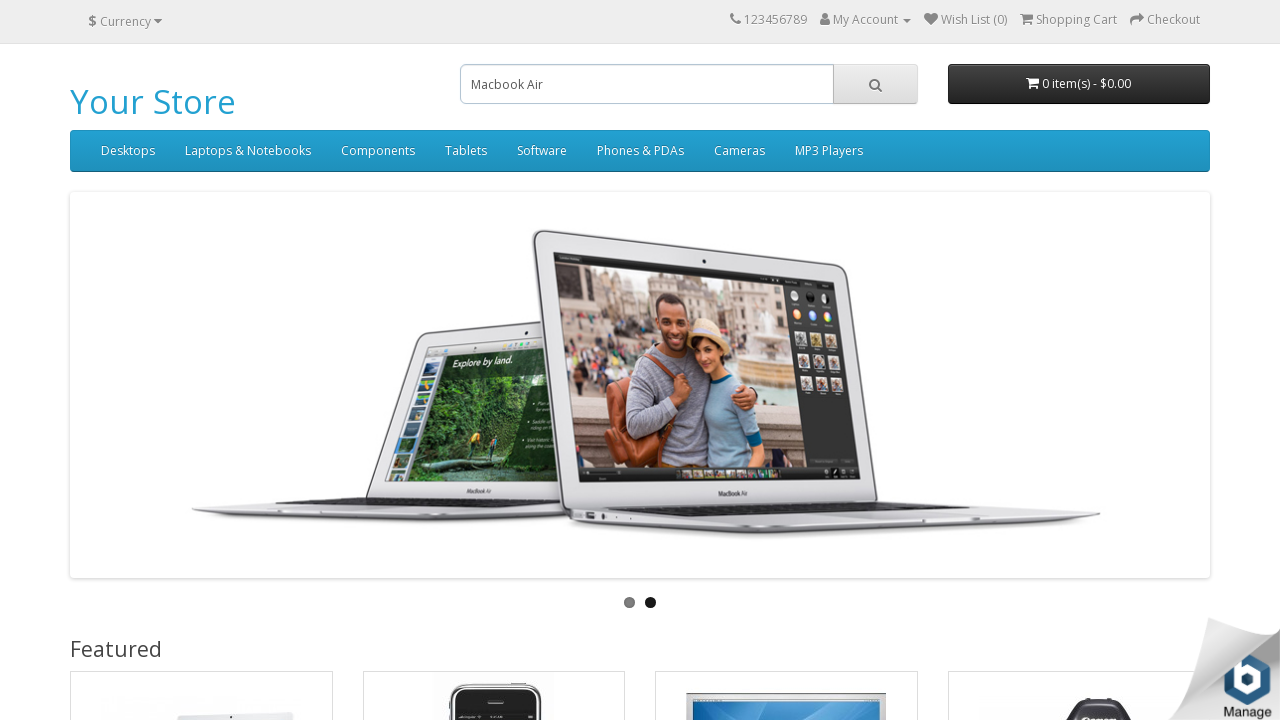

Pressed Enter to submit search query on #search input
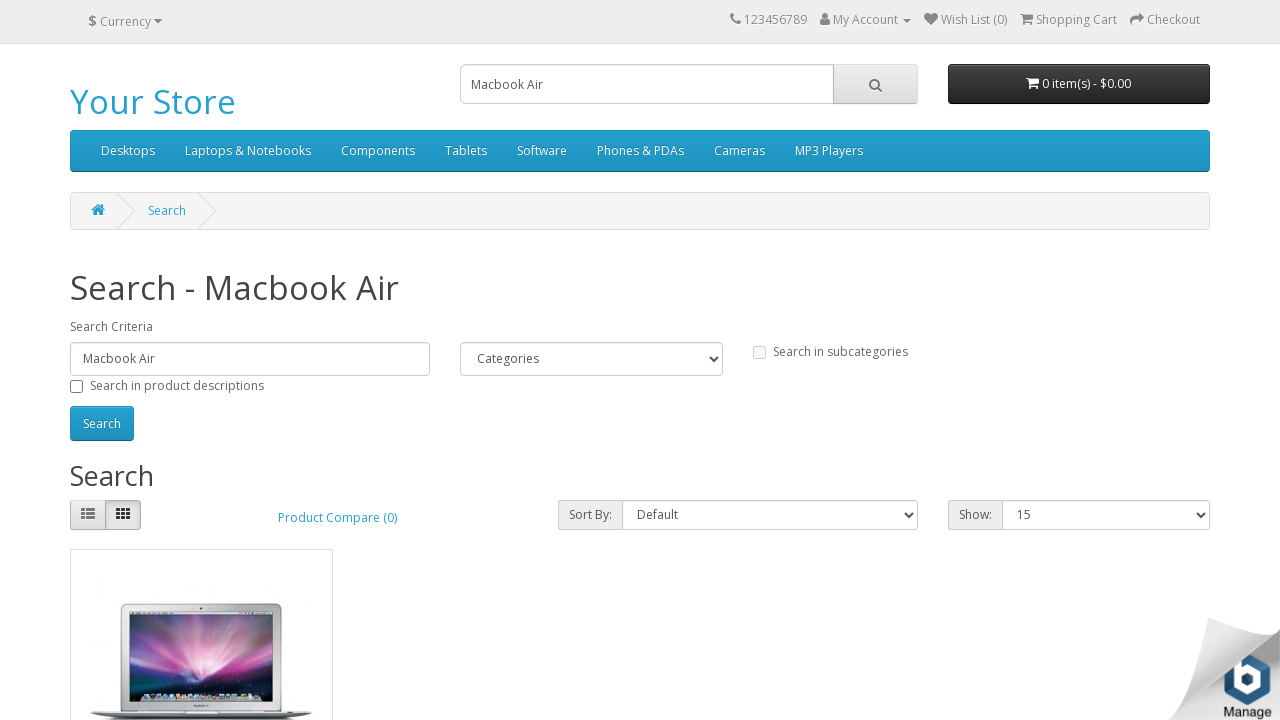

Search results displayed with product images
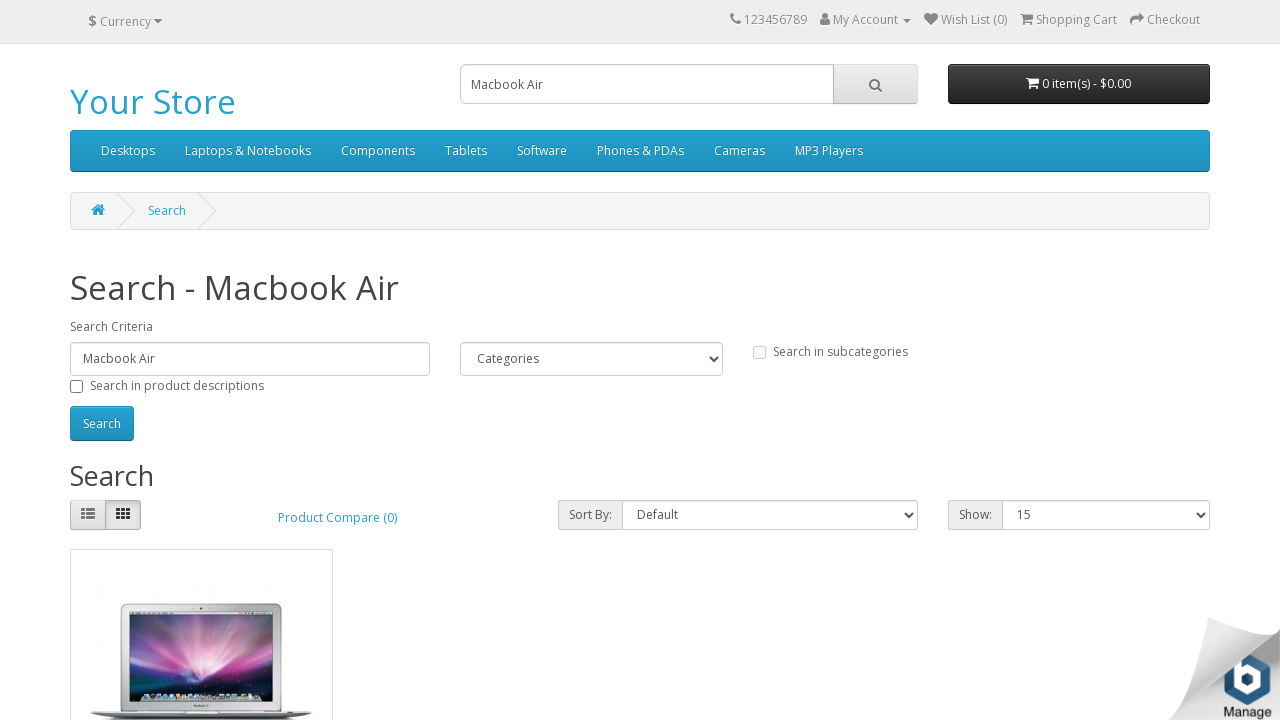

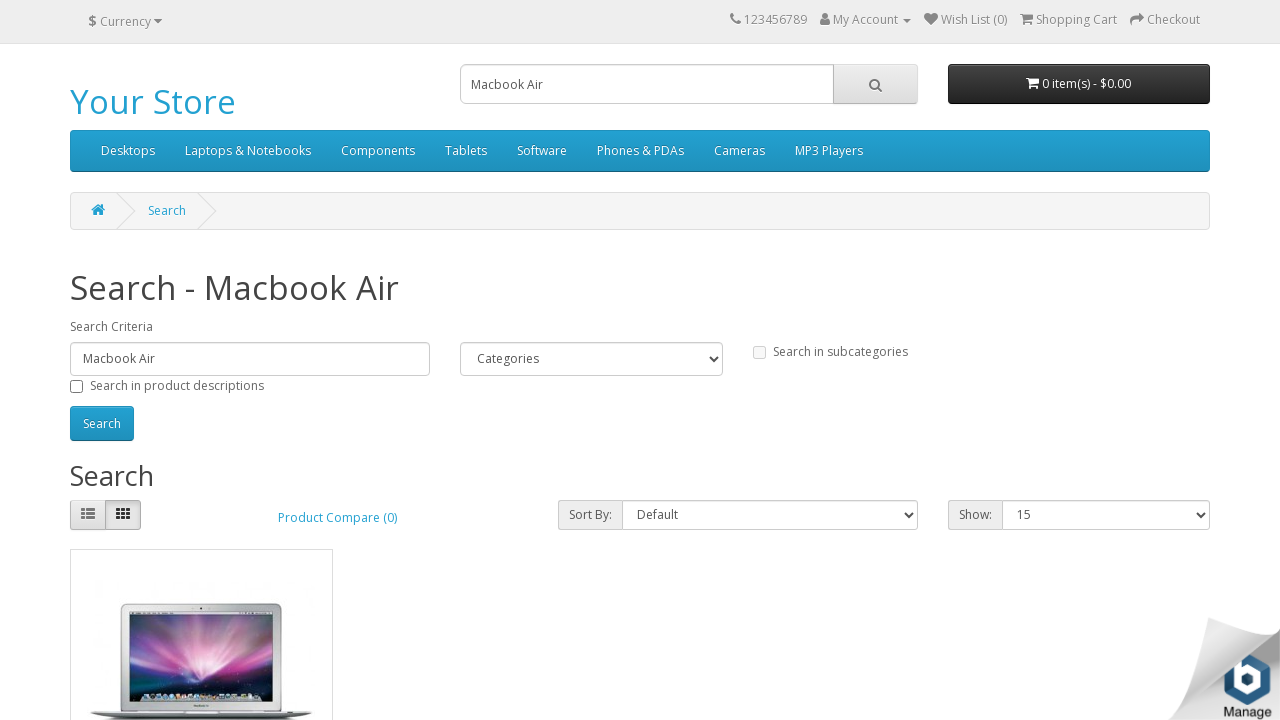